Tests mouse hover functionality by hovering over a dropdown menu and clicking on a submenu item.

Starting URL: https://testautomationpractice.blogspot.com/

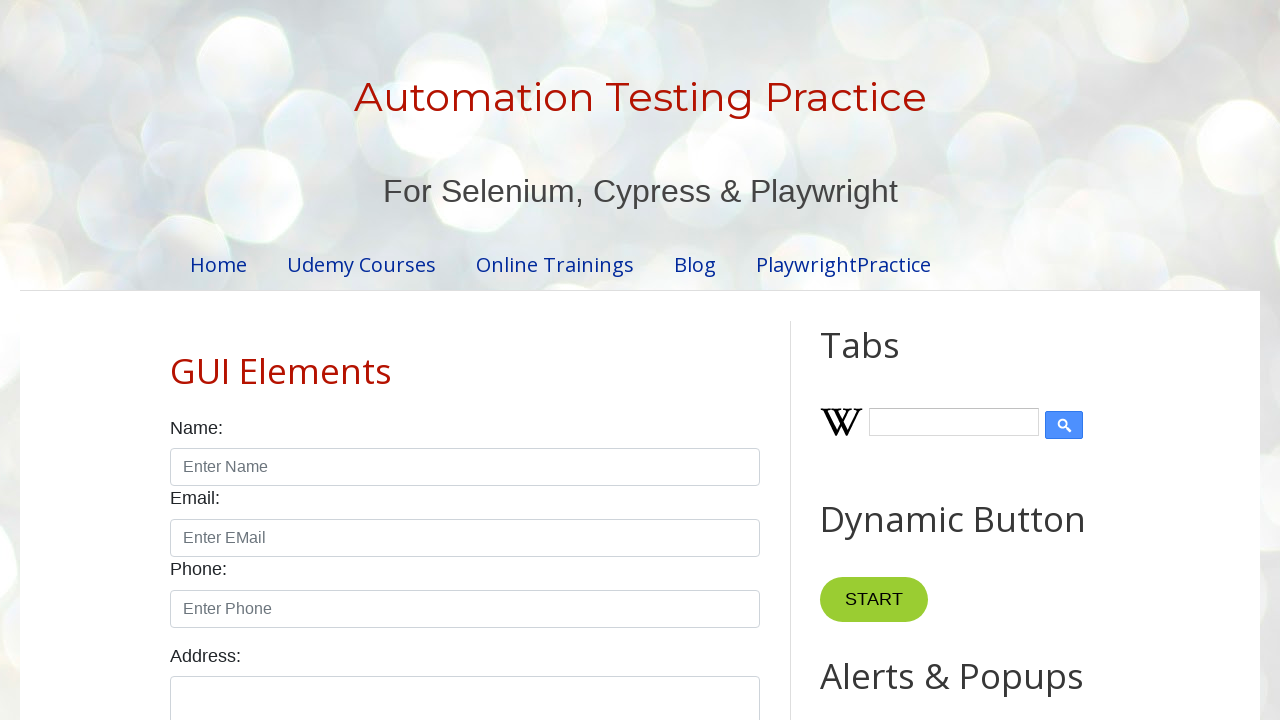

Scrolled dropdown menu into view
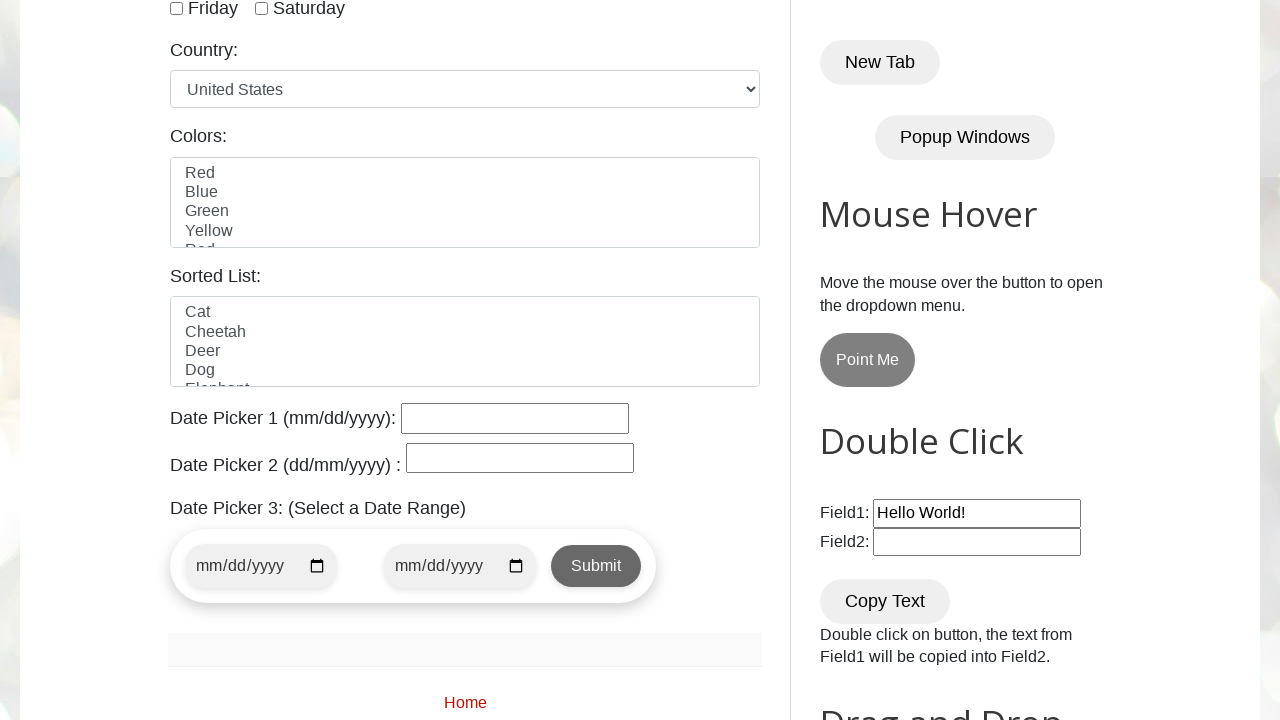

Hovered over dropdown menu at (868, 360) on div.dropdown
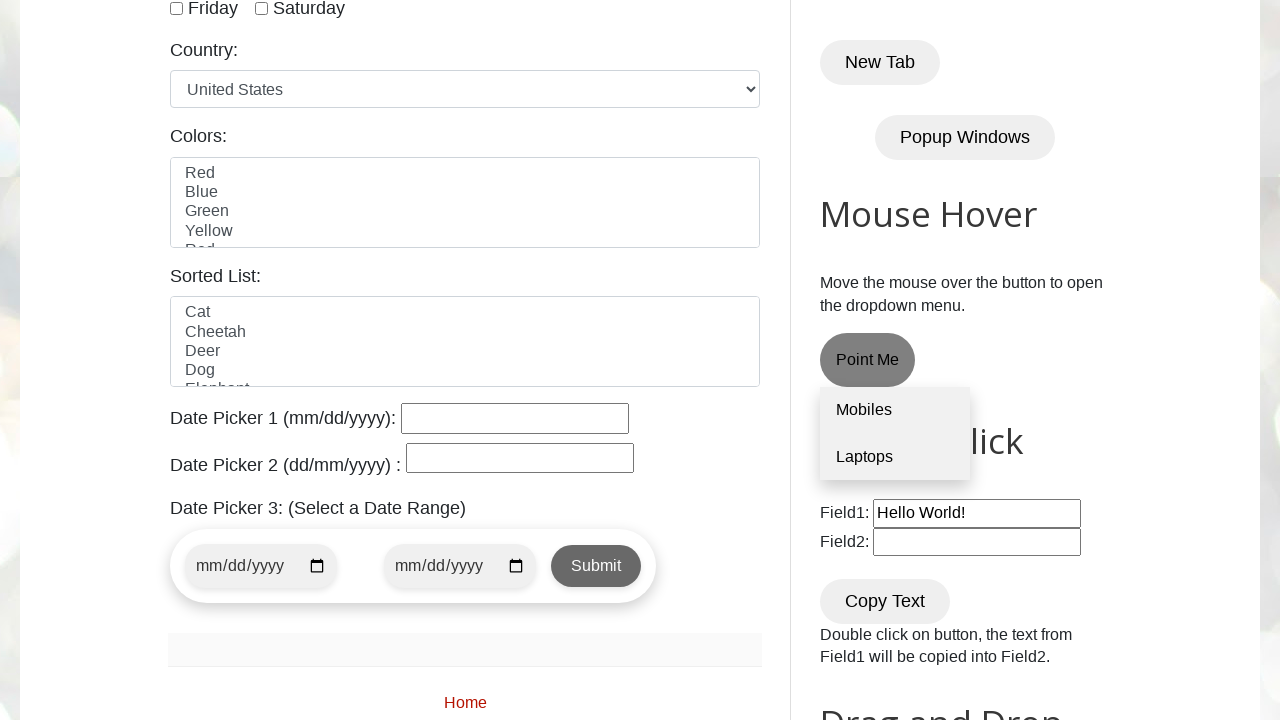

Clicked on Mobiles submenu item at (895, 411) on a:has-text('Mobiles')
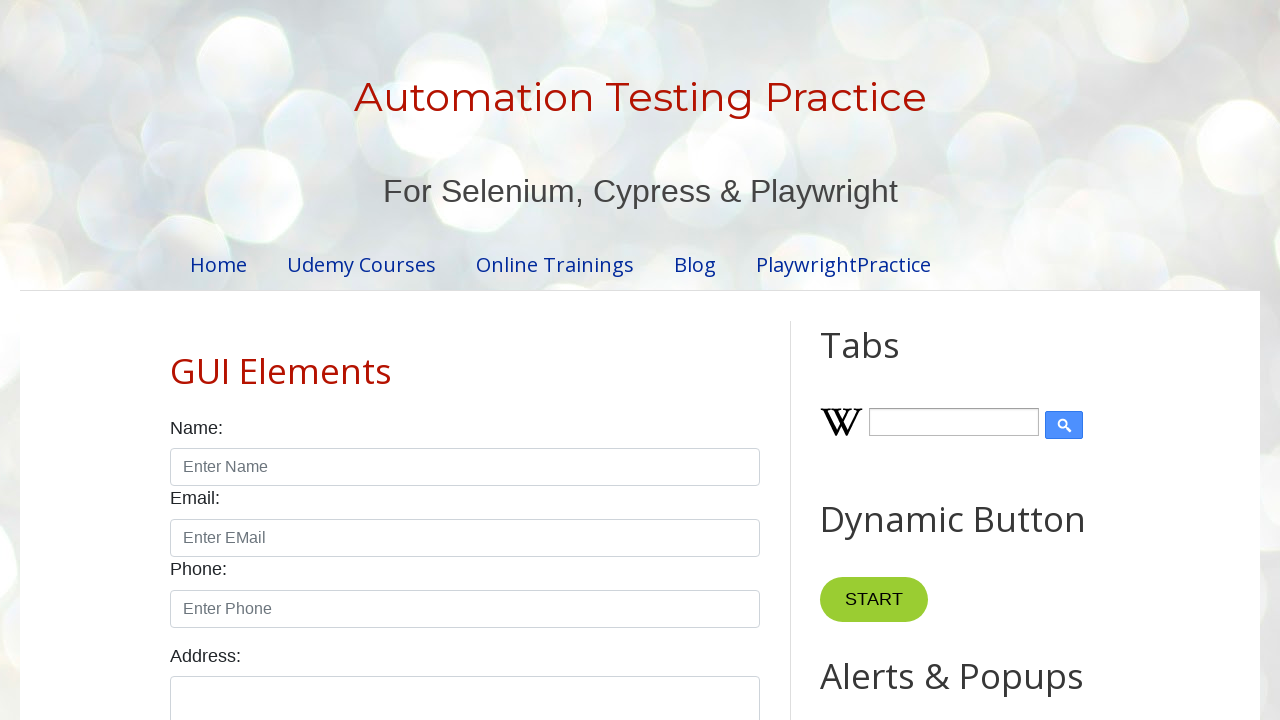

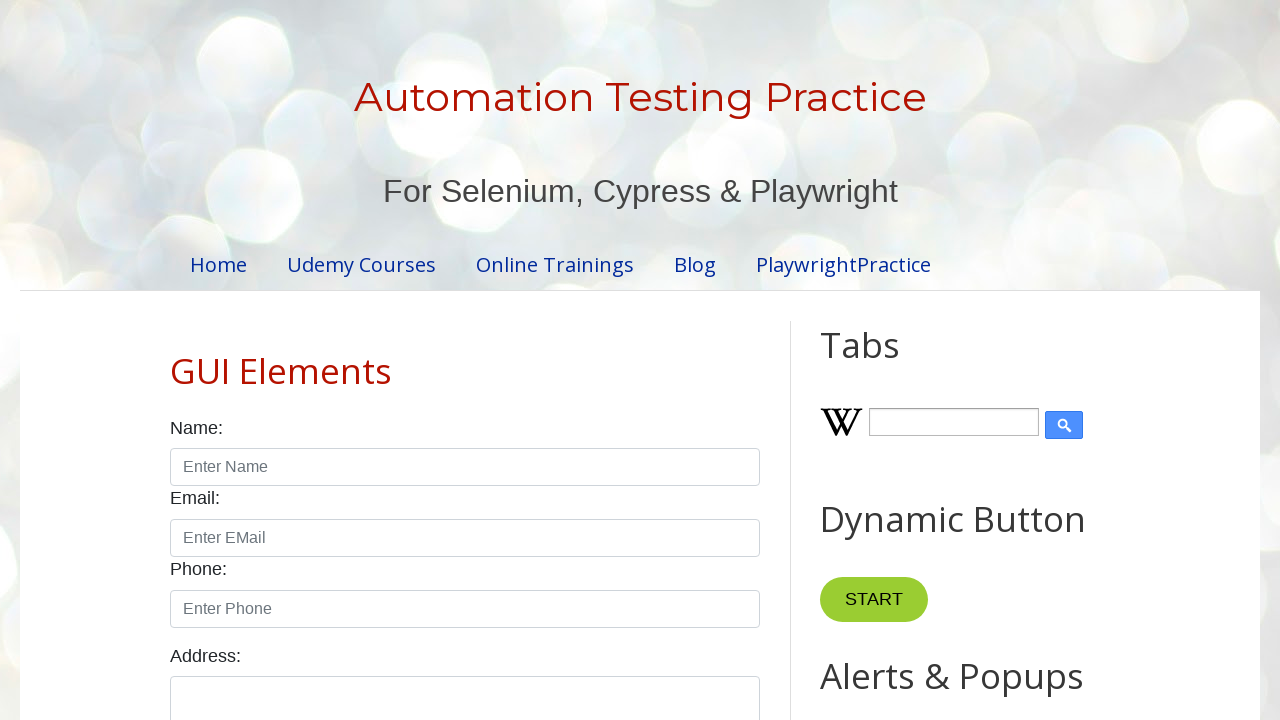